Tests browser window/tab handling by clicking a link that opens a new window, switching to it, verifying the title, closing it, and switching back to the original window.

Starting URL: https://the-internet.herokuapp.com/windows

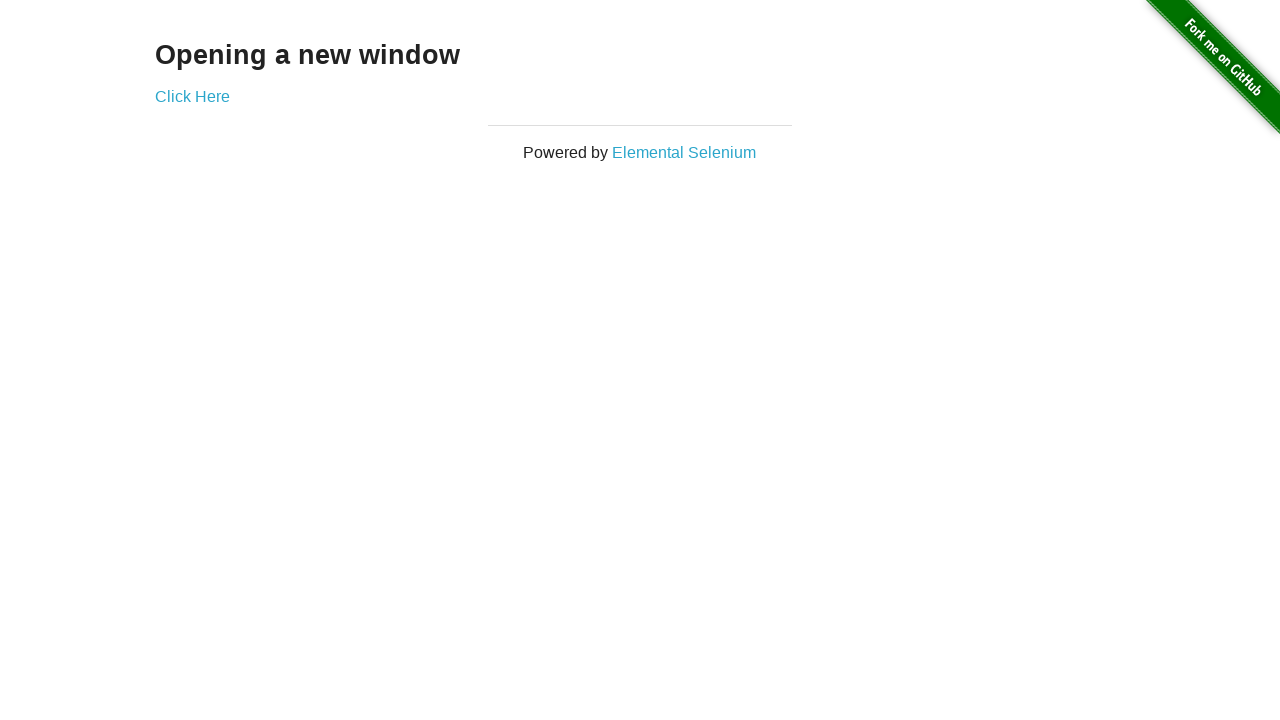

Clicked 'Click Here' link to open new window at (192, 96) on text=Click Here
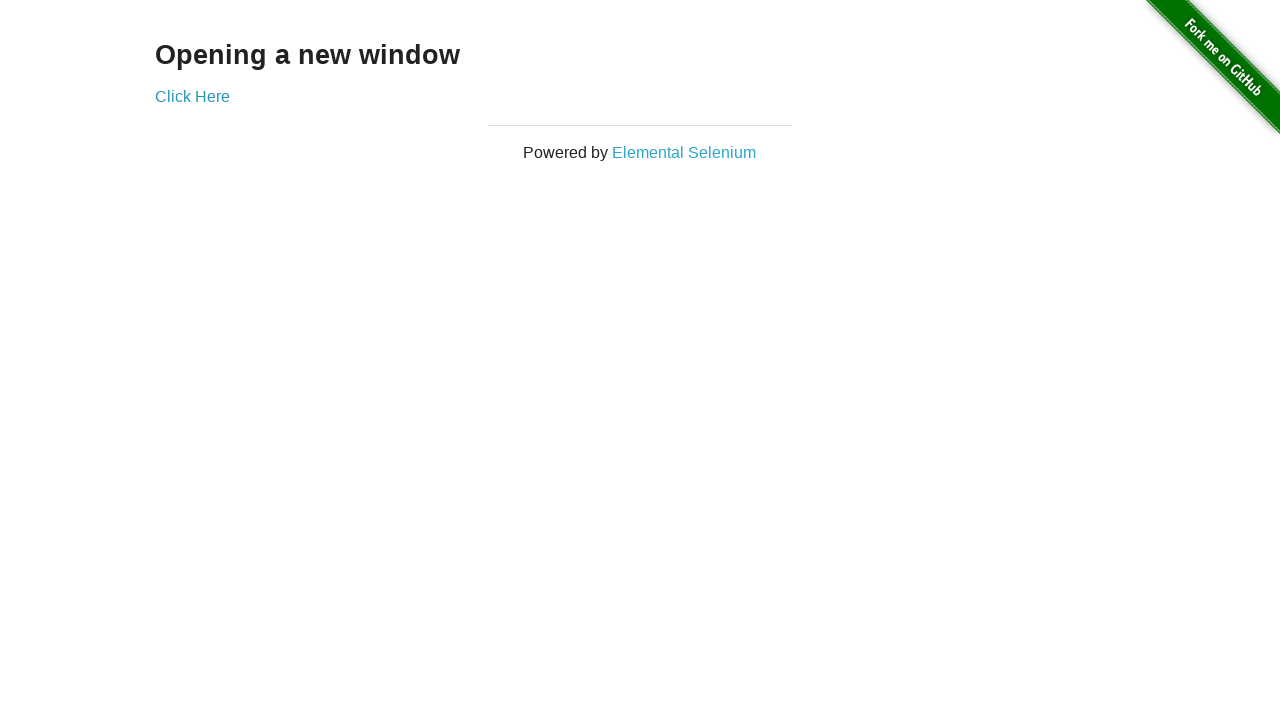

New window opened and captured at (192, 96) on text=Click Here
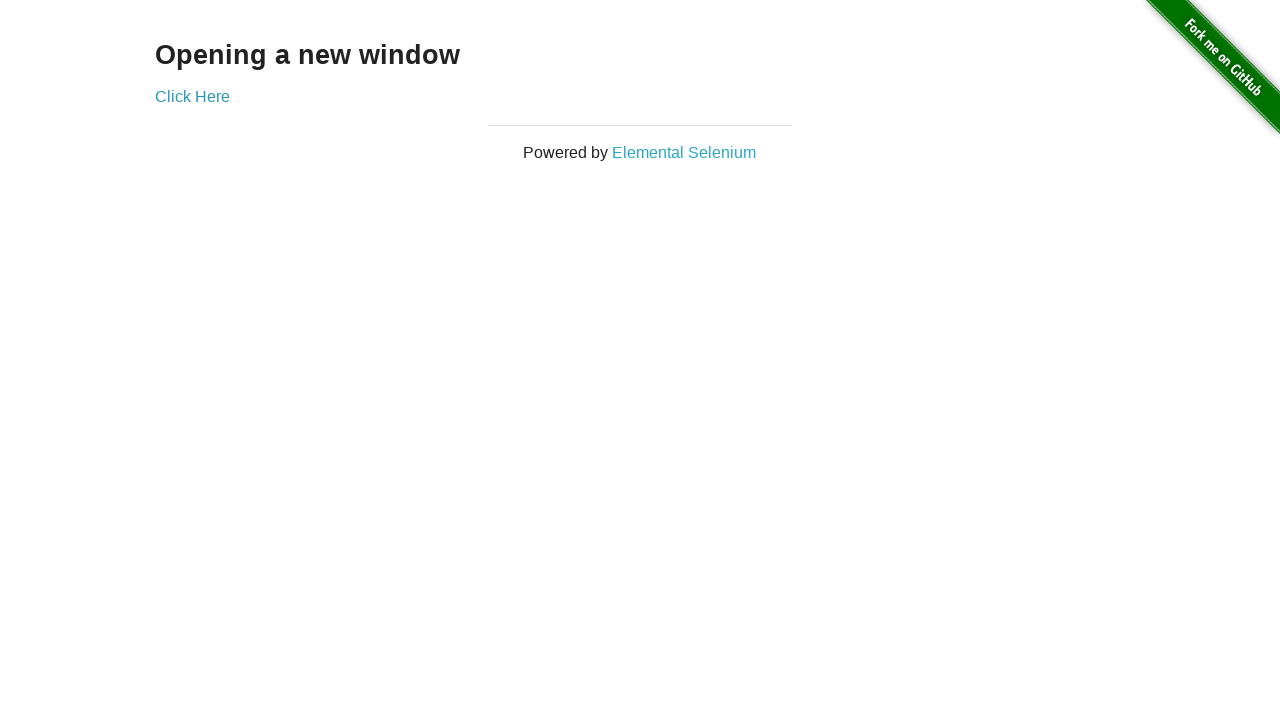

New page finished loading
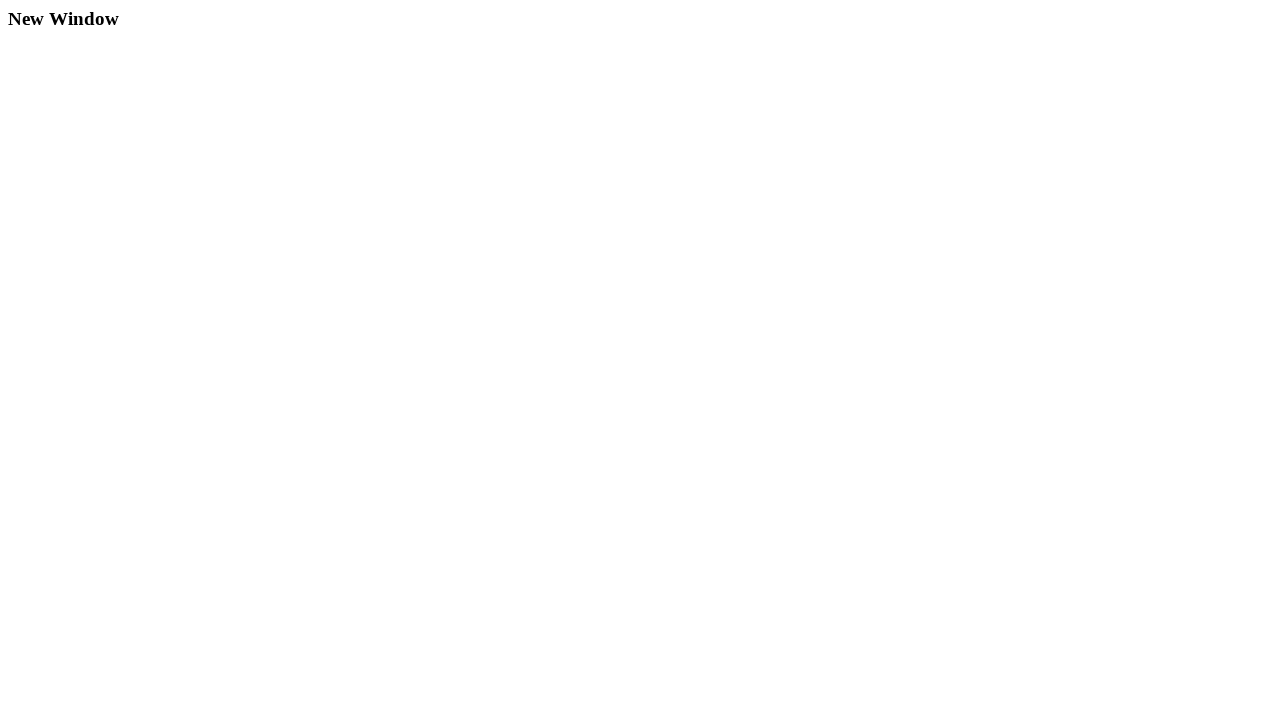

Verified new window title is 'New Window'
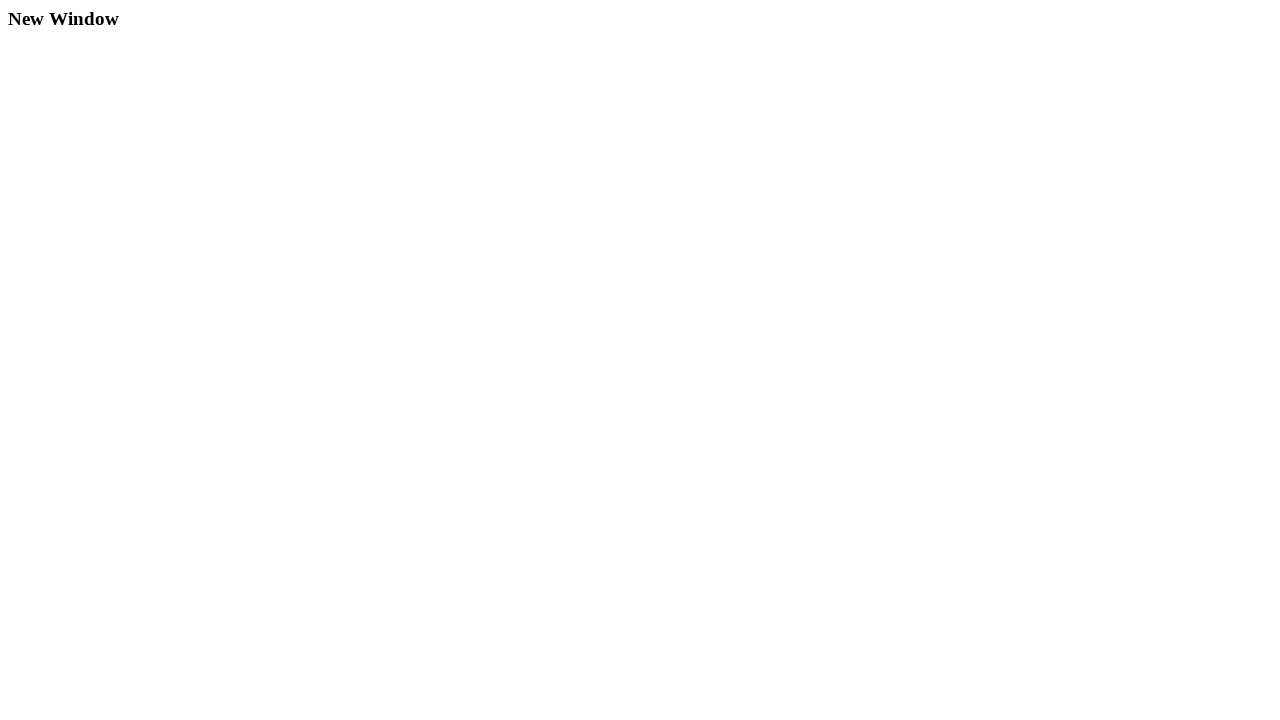

Closed the new window
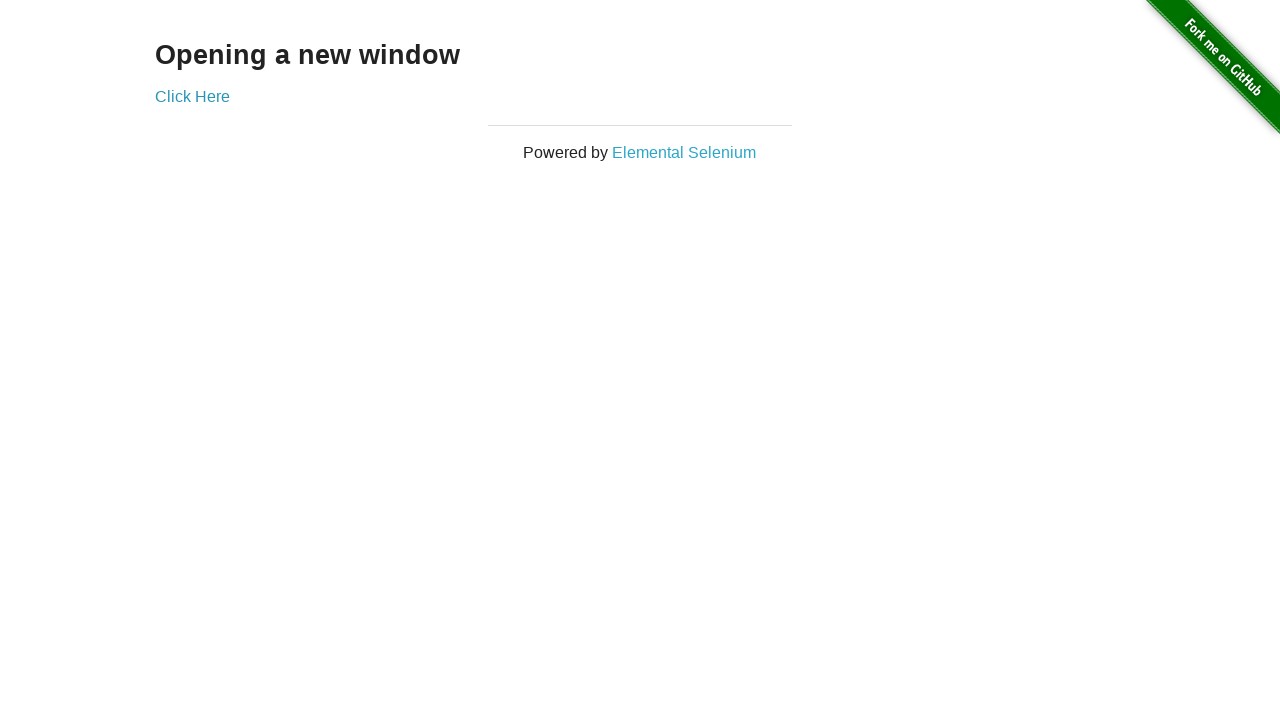

Verified original window title is 'The Internet'
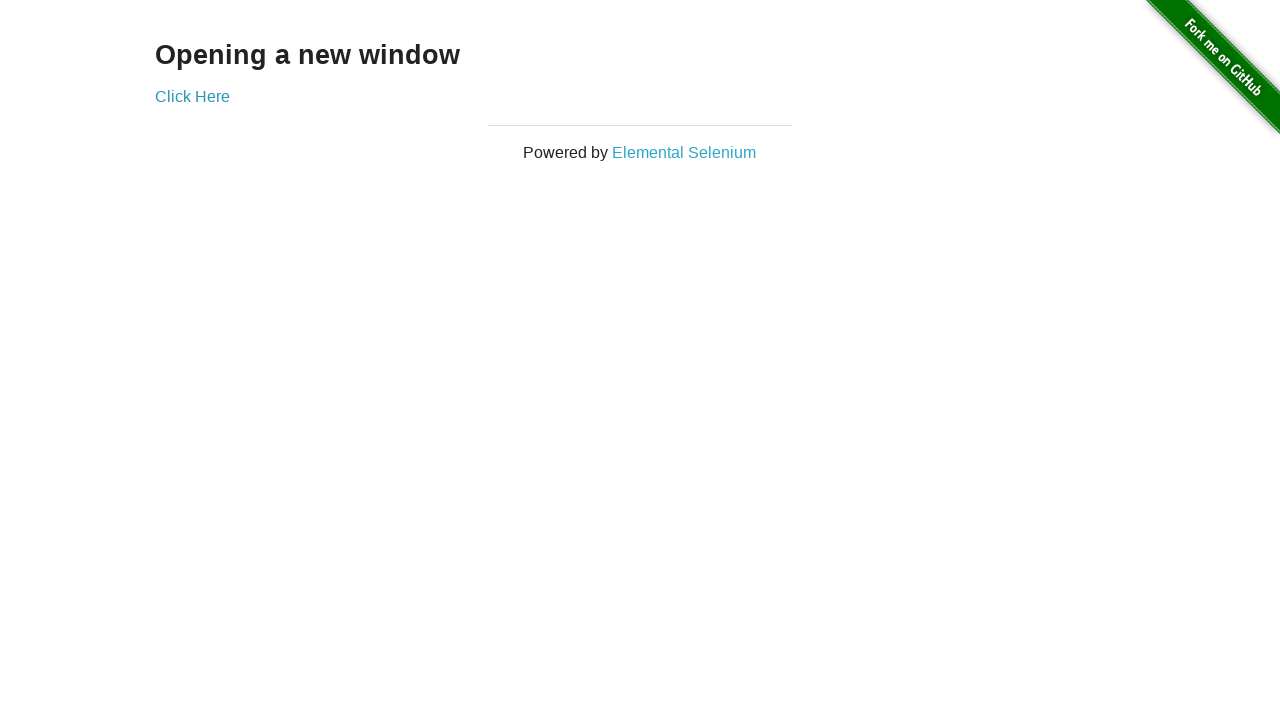

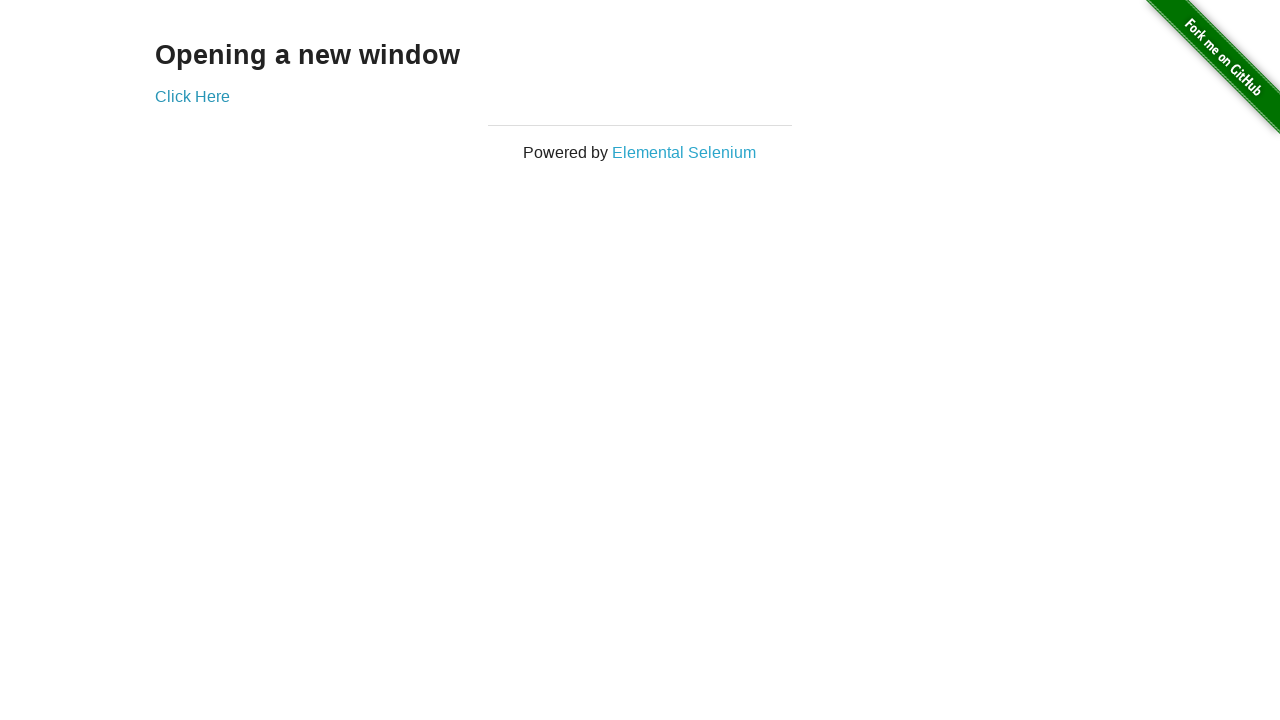